Opens the Greenstech Selenium course content page and verifies it loads successfully

Starting URL: http://greenstech.in/selenium-course-content.html

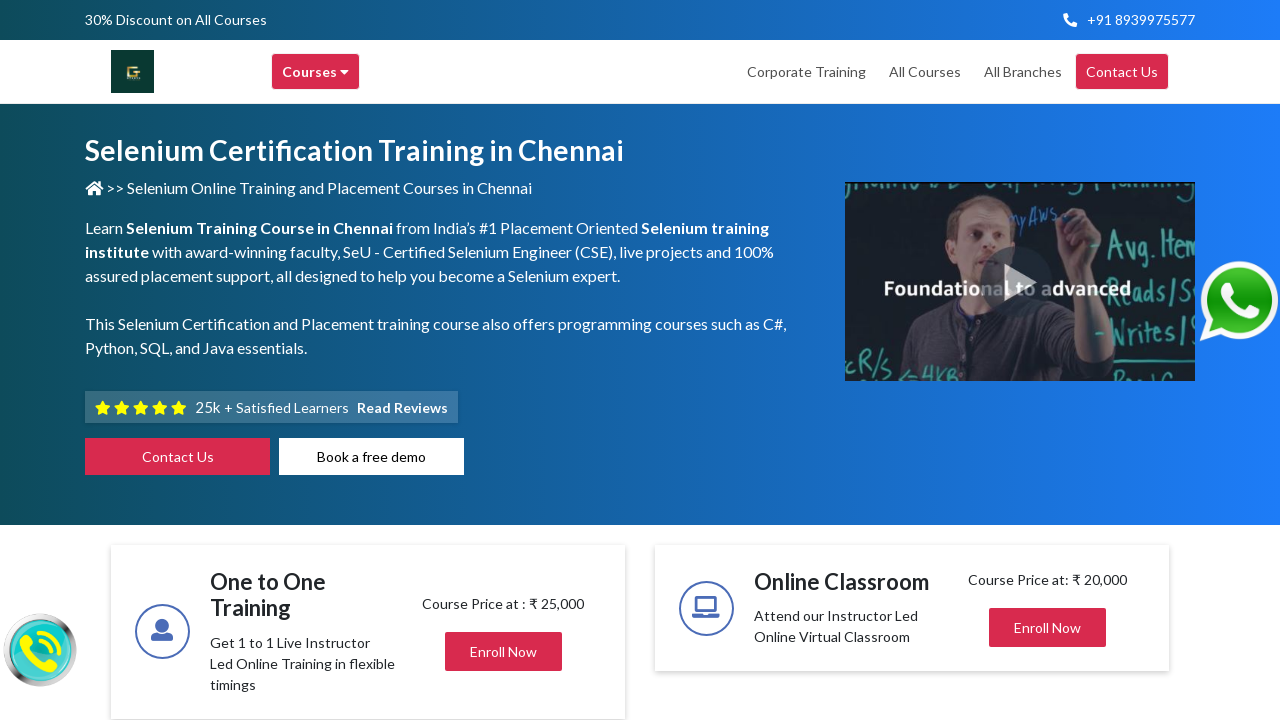

Waited for page DOM content to fully load
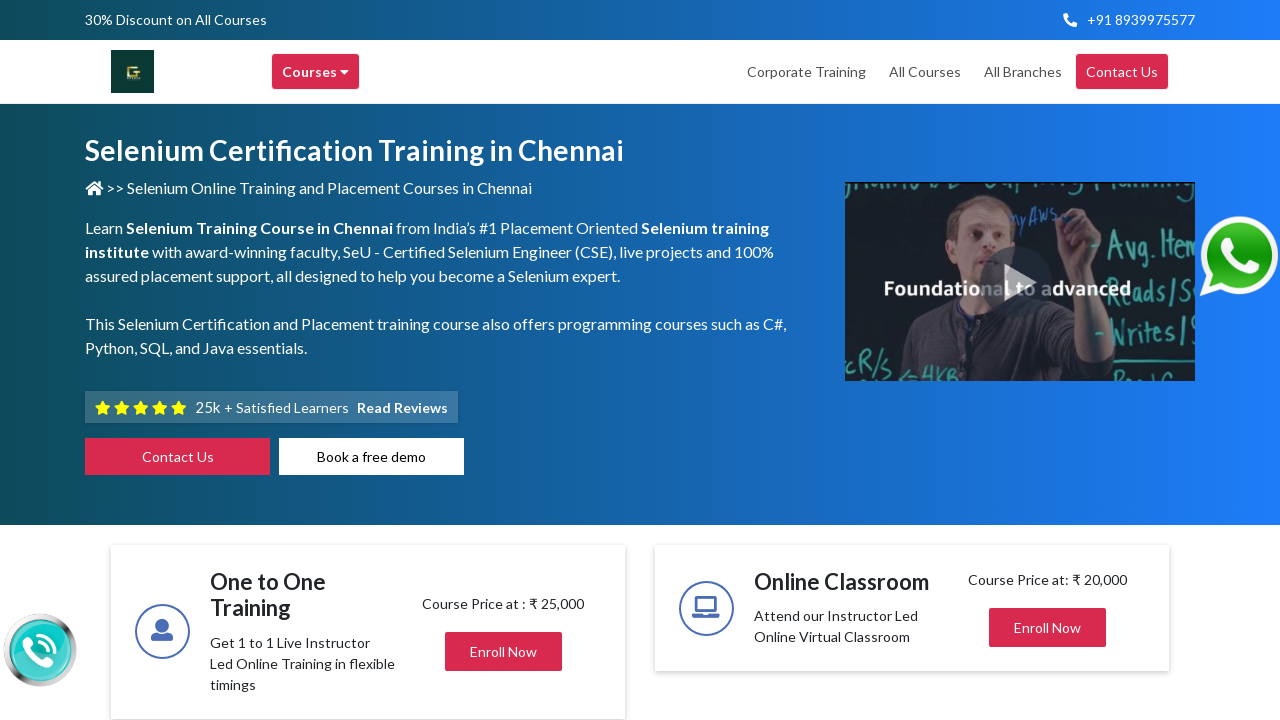

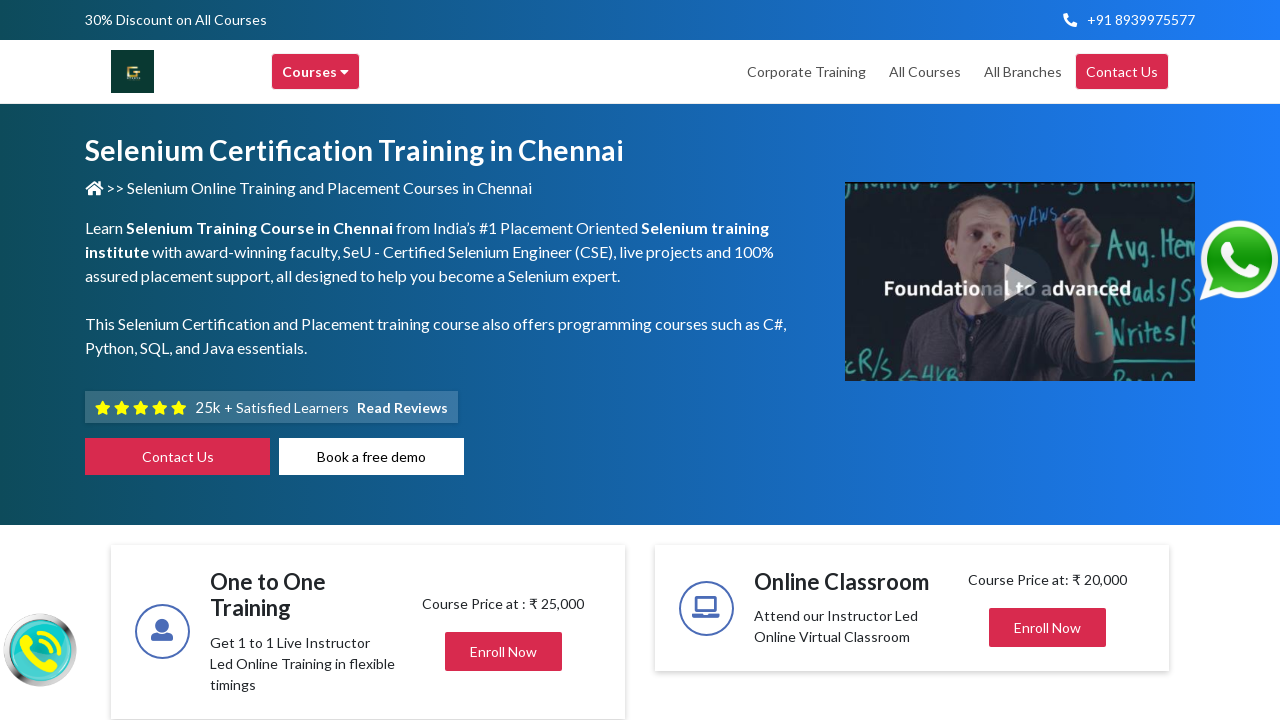